Tests modal functionality by clicking a button to open a modal dialog and then clicking the close button to dismiss it

Starting URL: https://formy-project.herokuapp.com/modal

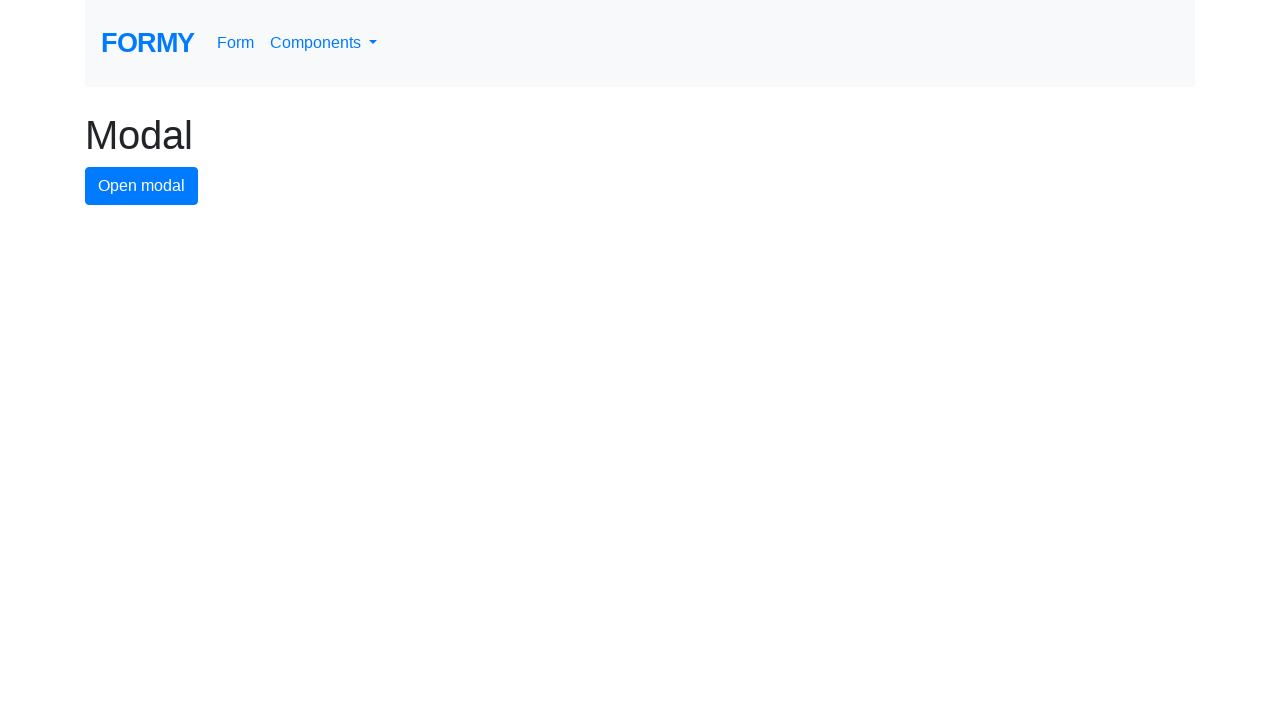

Clicked modal button to open the modal dialog at (142, 186) on #modal-button
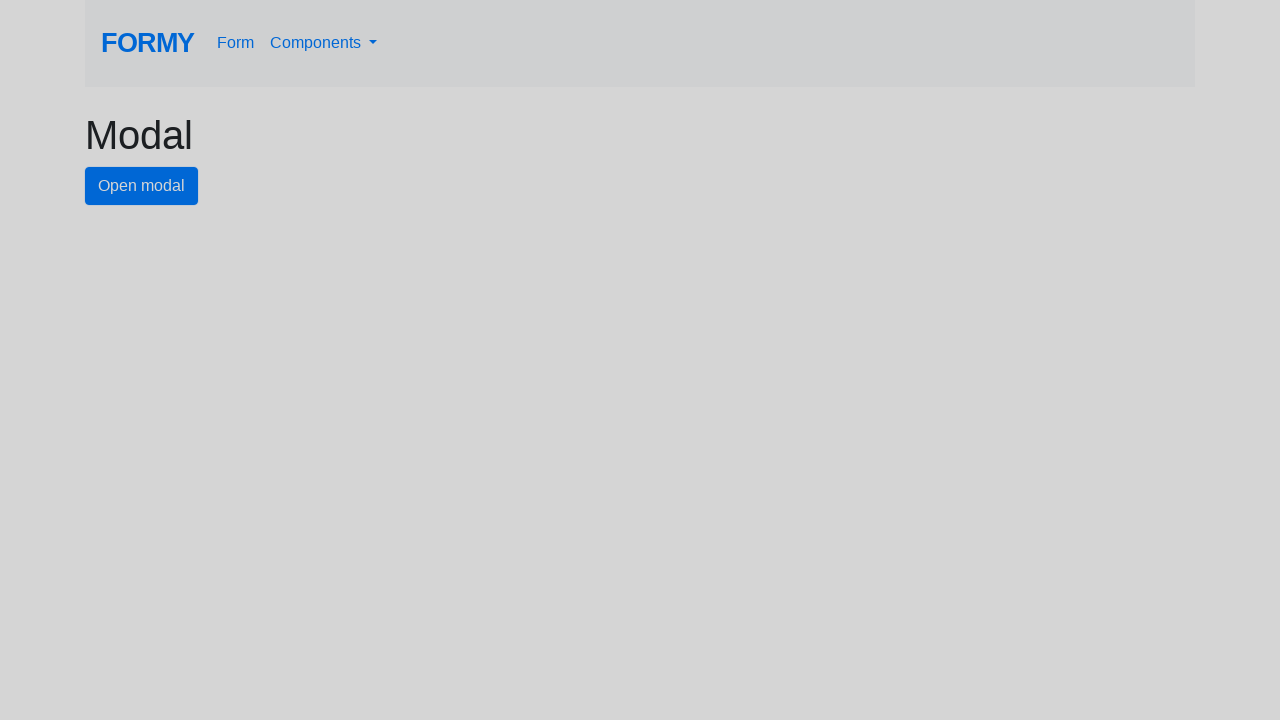

Modal dialog is now visible with close button displayed
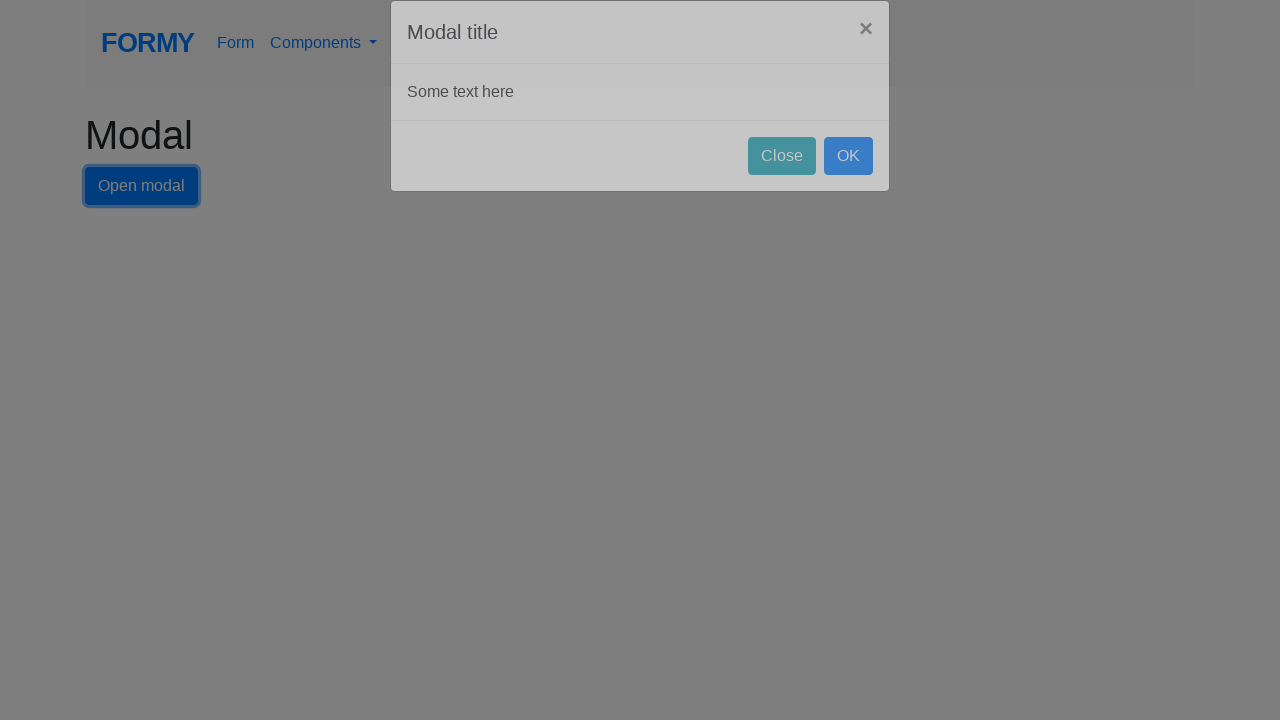

Clicked close button to dismiss the modal dialog at (782, 184) on #close-button
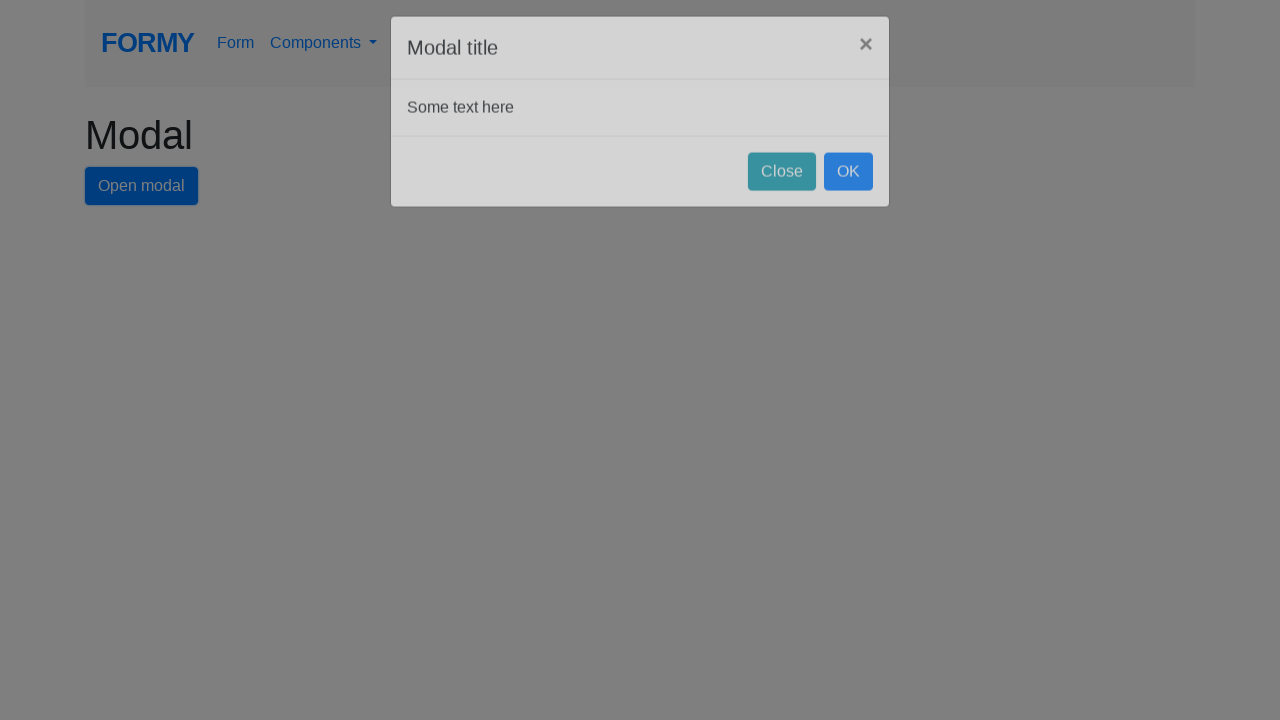

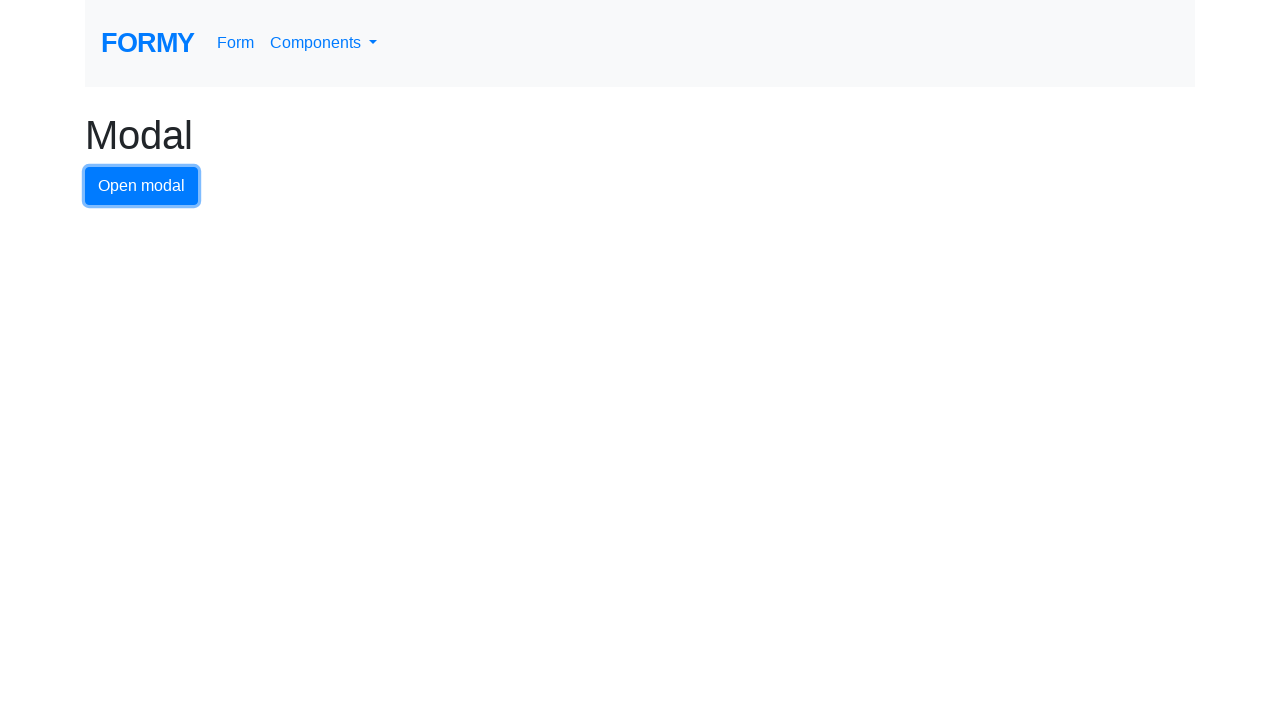